Tests table pagination functionality by navigating through paginated table rows using the next button to find a specific entry.

Starting URL: http://syntaxprojects.com/table-pagination-demo.php

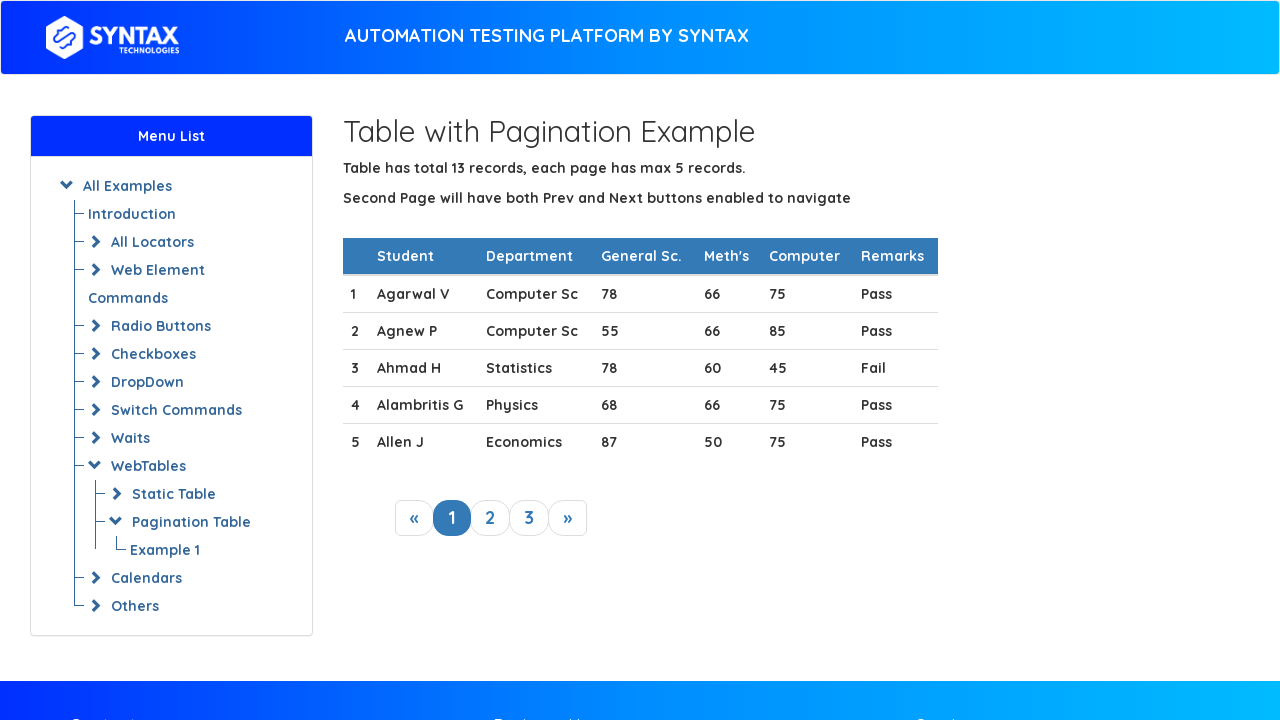

Waited for paginated table to load
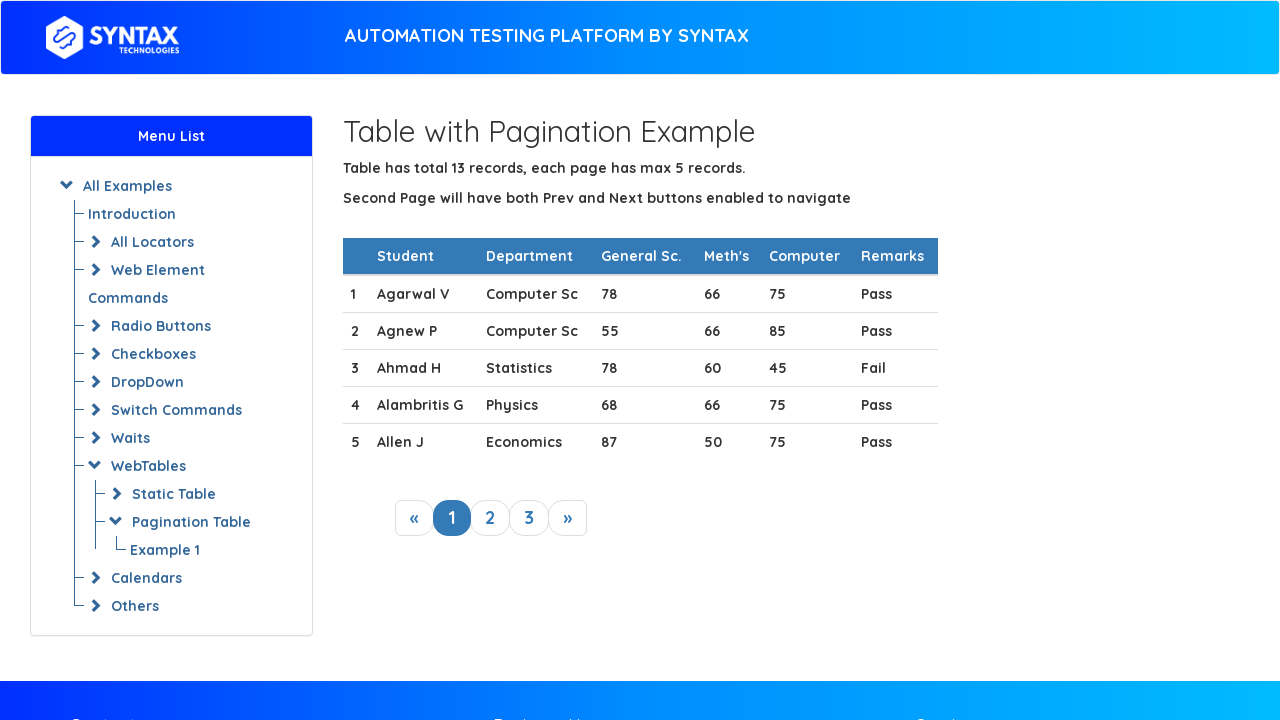

Retrieved 5 rows from current table page
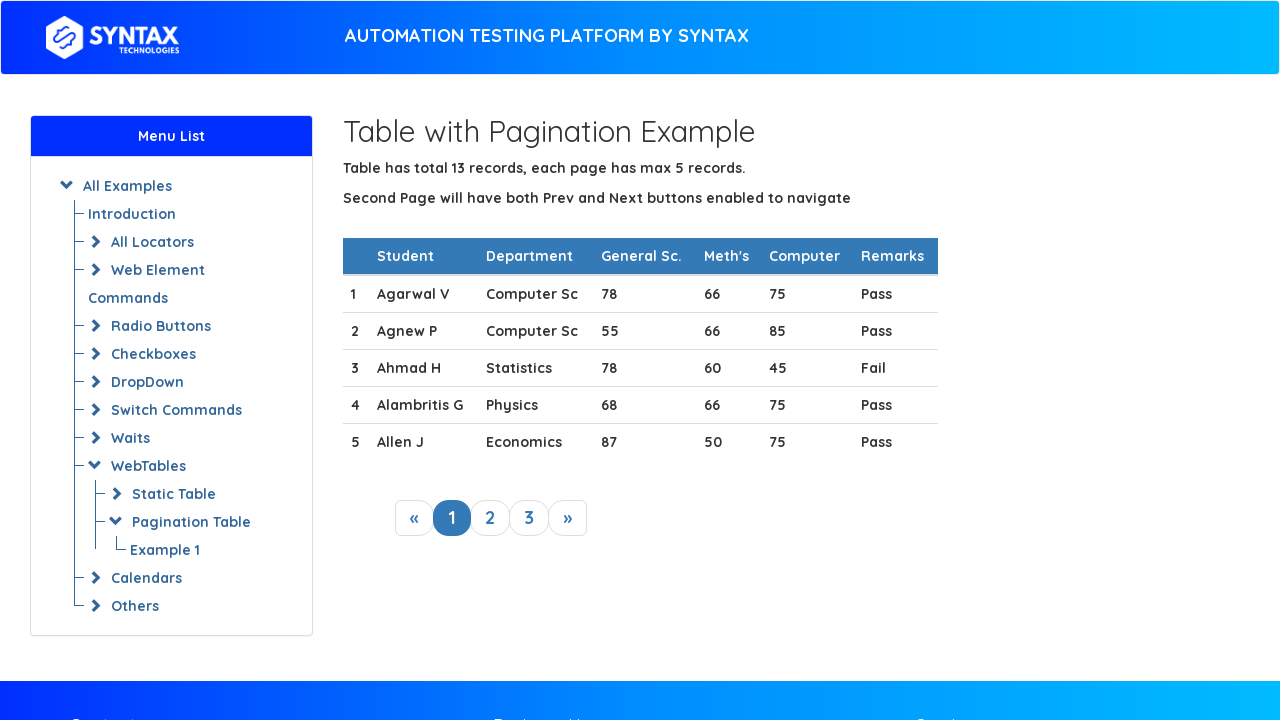

Clicked next button to navigate to next page at (568, 518) on a.next_link
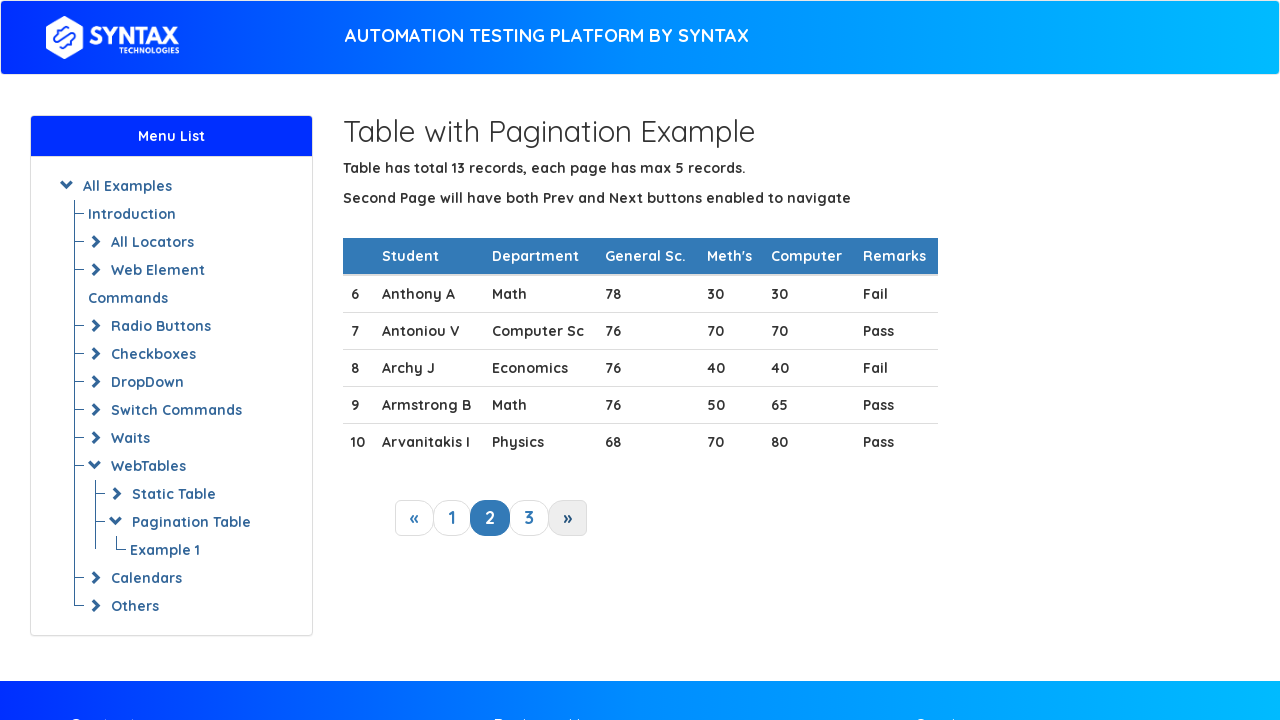

Waited 500ms for table to update after pagination
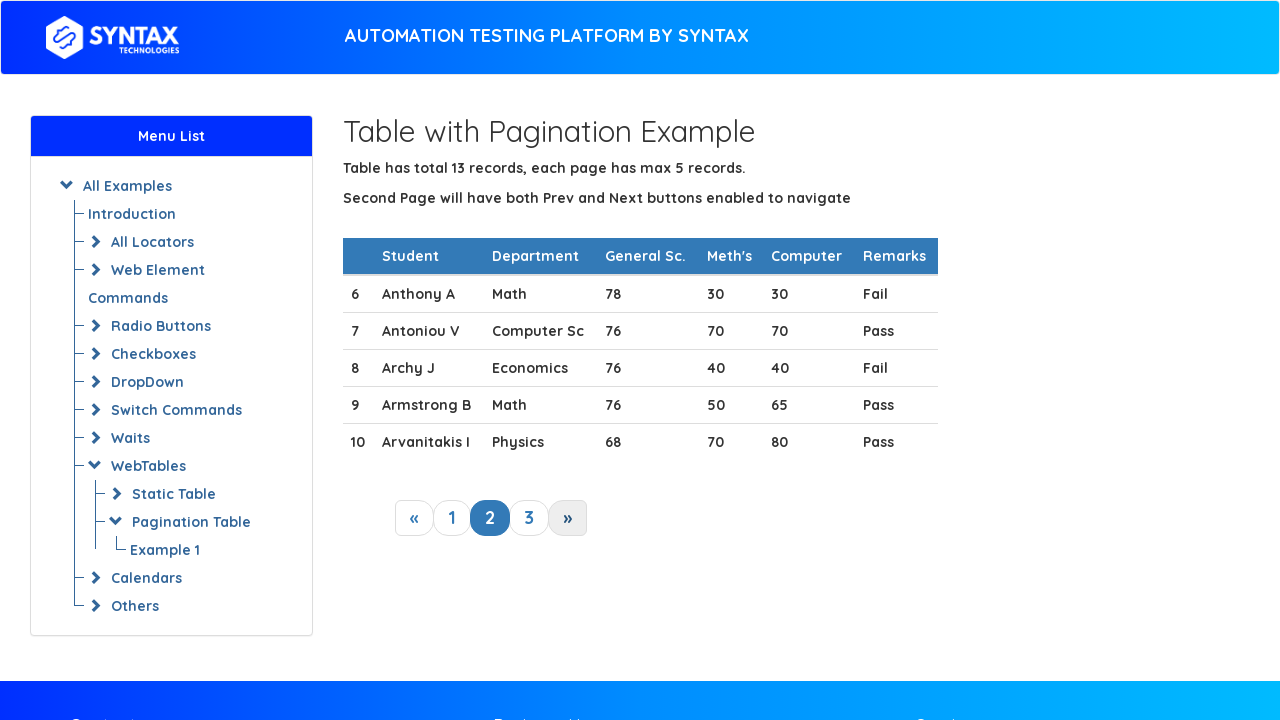

Retrieved 5 rows from current table page
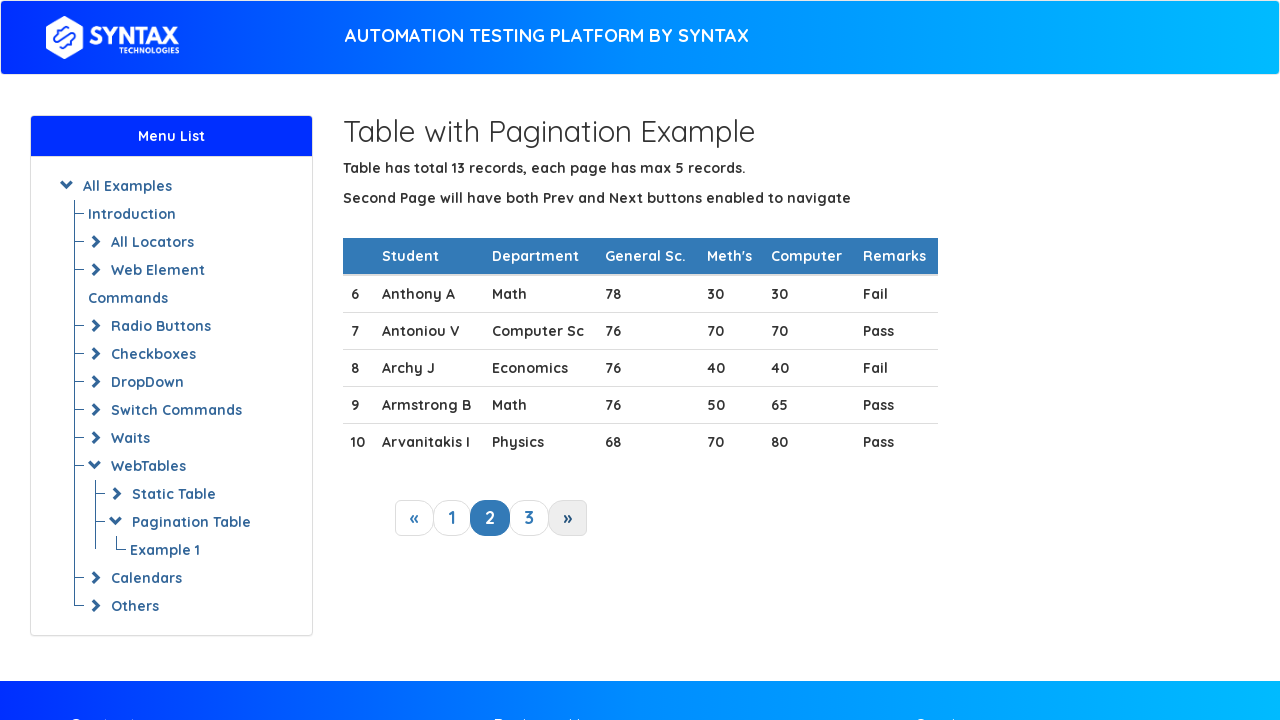

Found 'Archy J' in table row
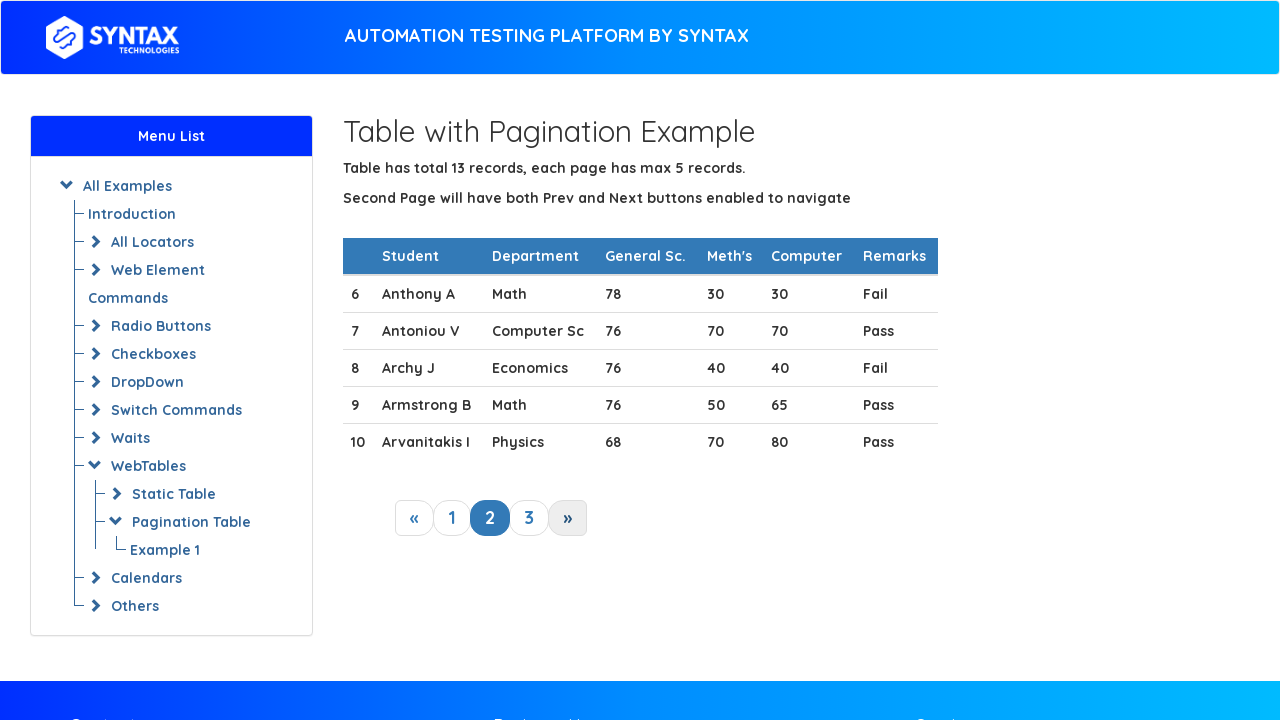

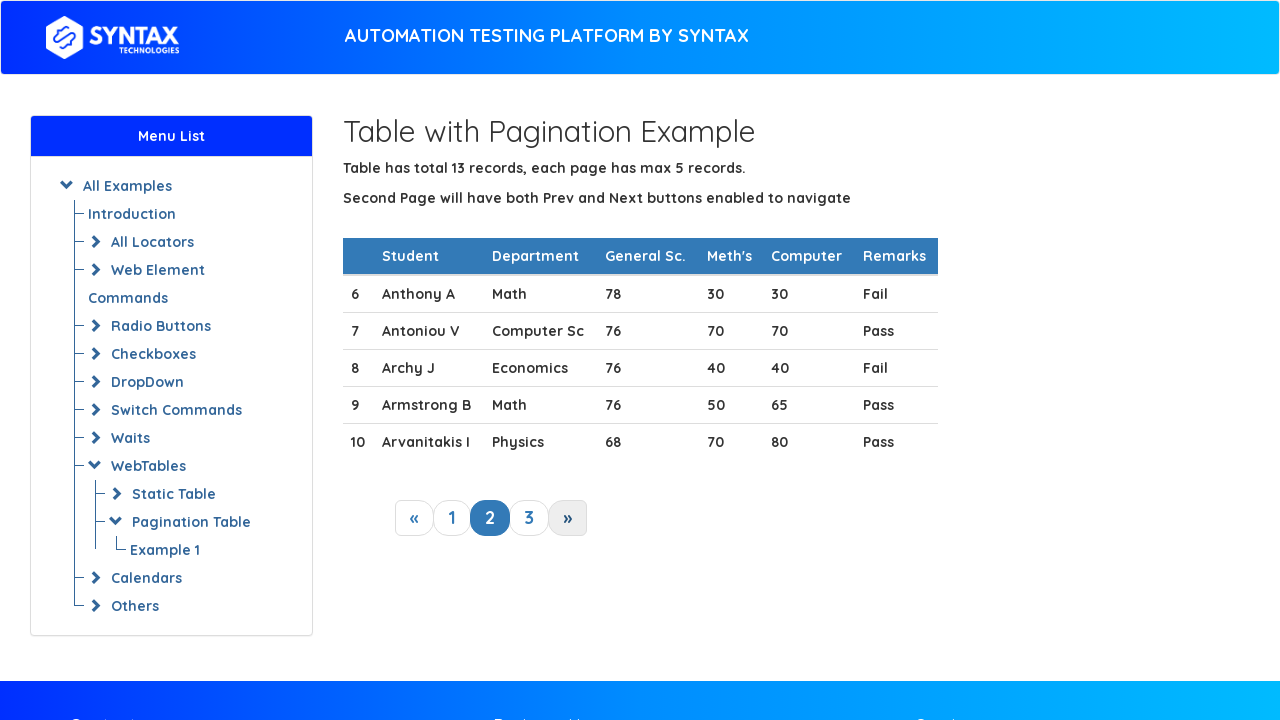